Tests the TodoMVC demo application by adding three todo items (sleep, code, eat) and marking all of them as completed

Starting URL: https://demo.playwright.dev/todomvc/#/

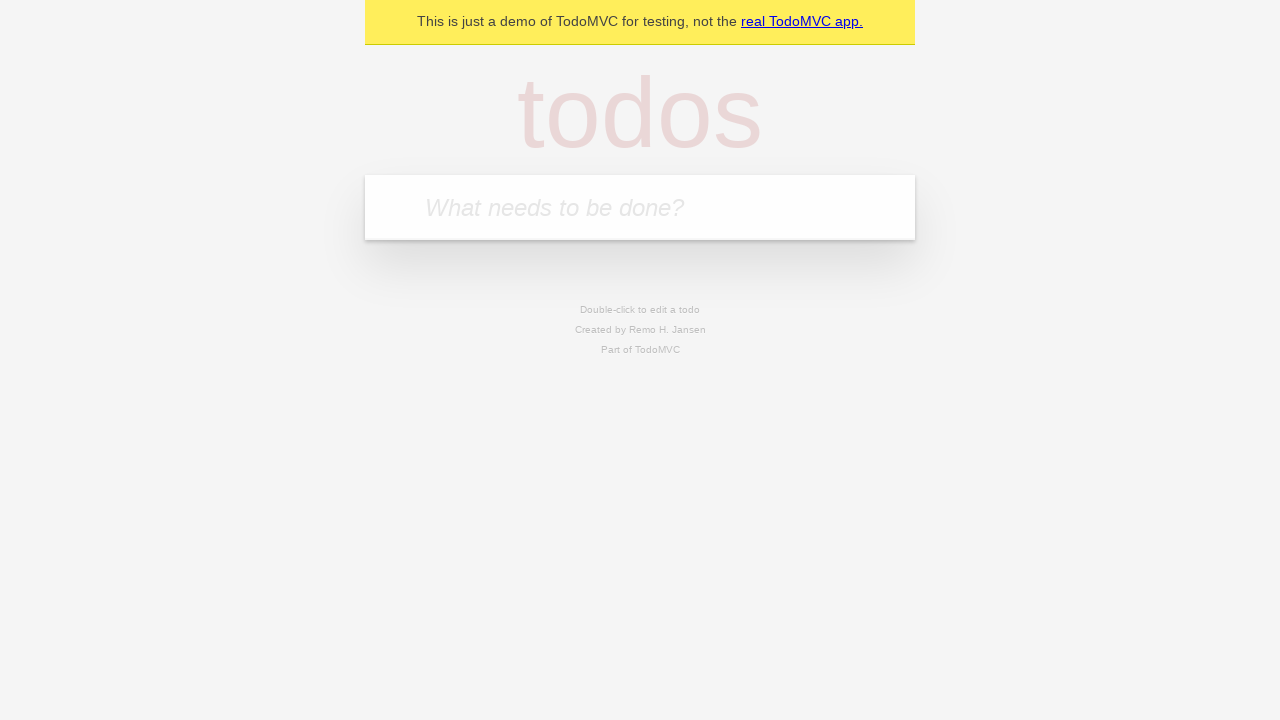

Located the new todo input field
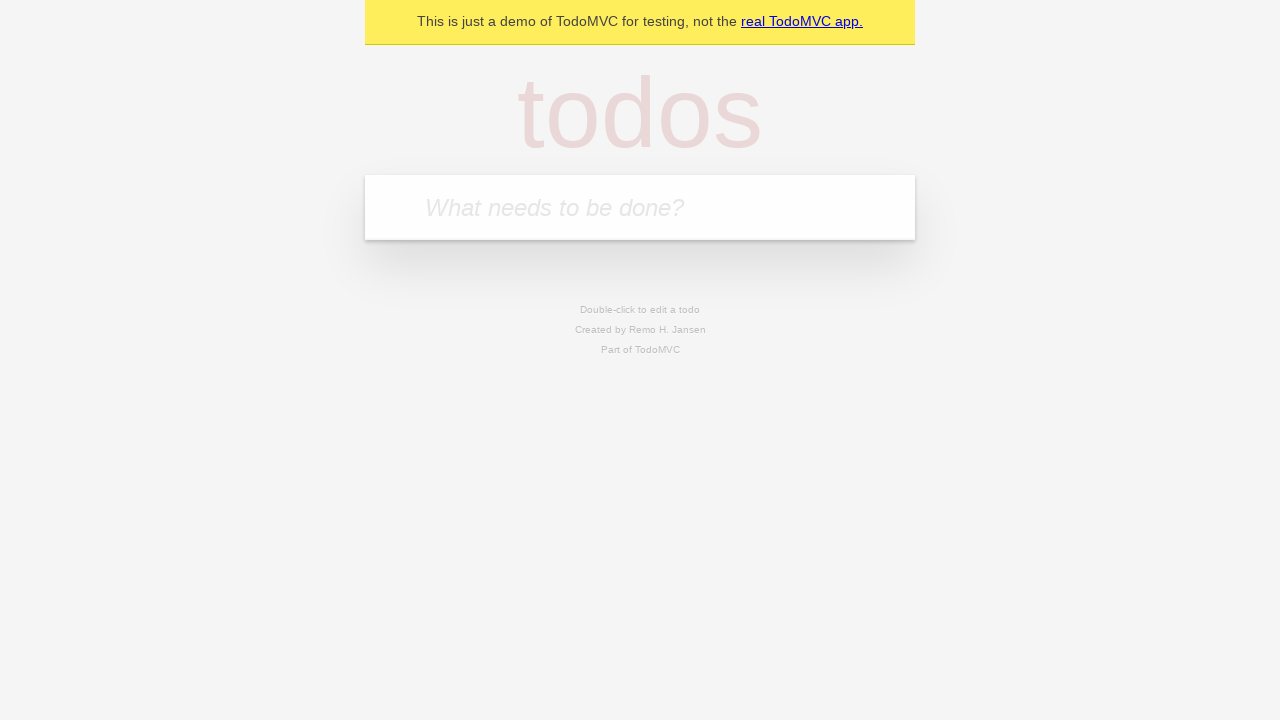

Filled first todo item with 'sleep' on .new-todo
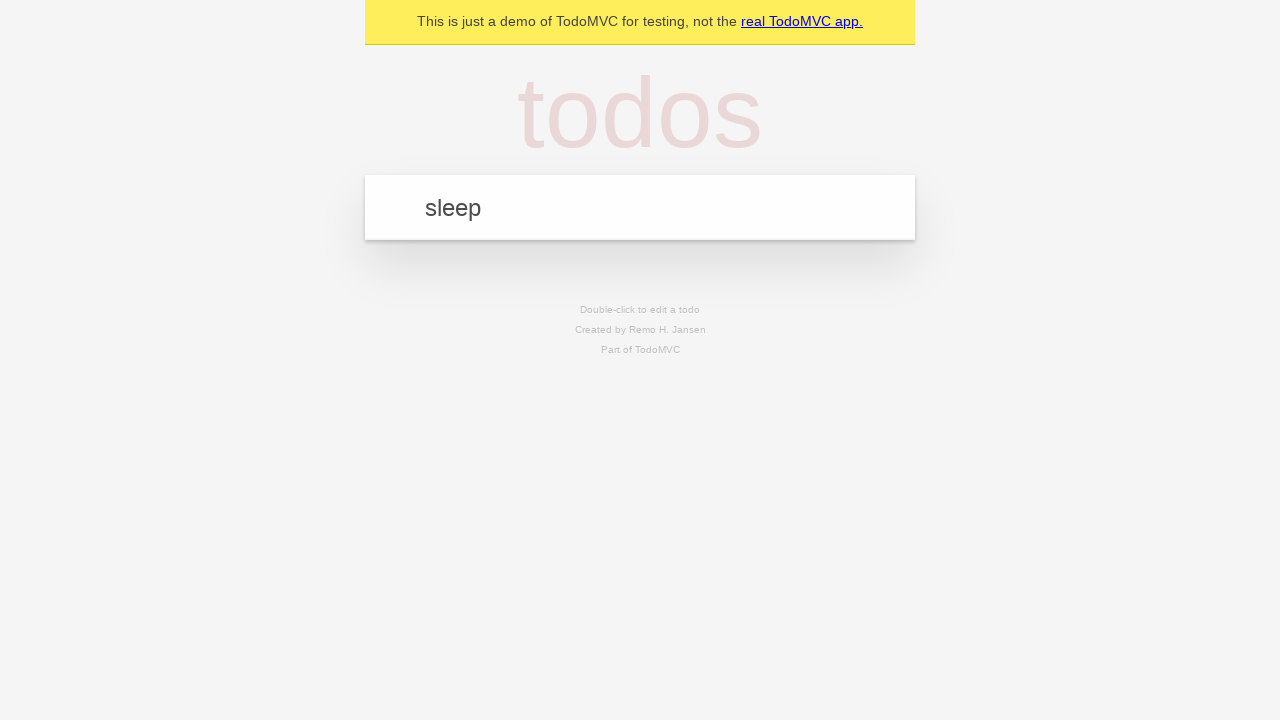

Pressed Enter to add 'sleep' todo on .new-todo
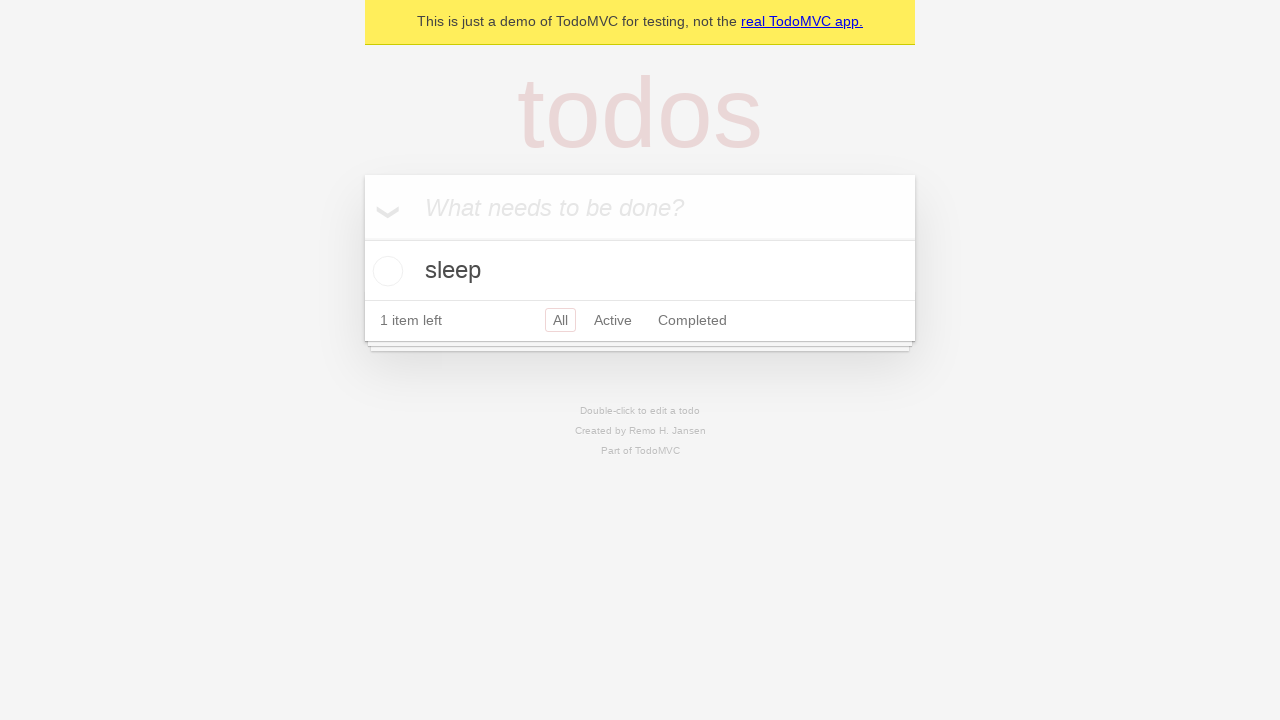

Filled second todo item with 'code' on .new-todo
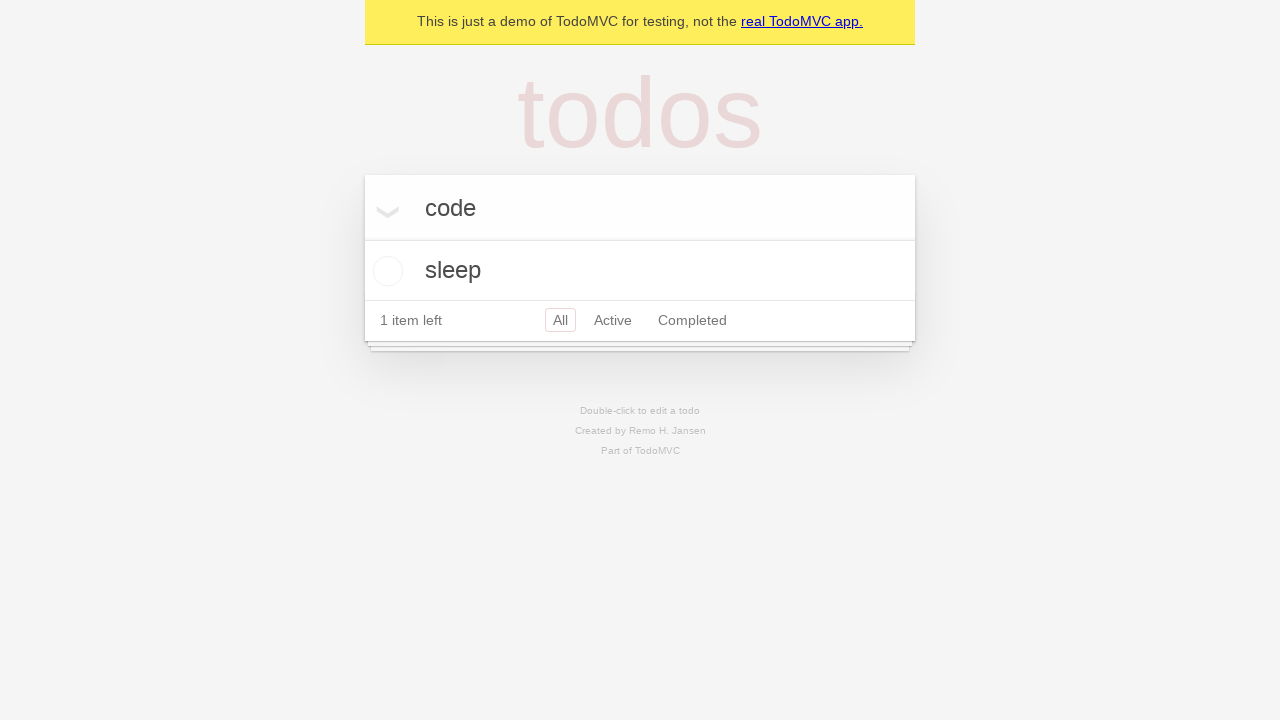

Pressed Enter to add 'code' todo on .new-todo
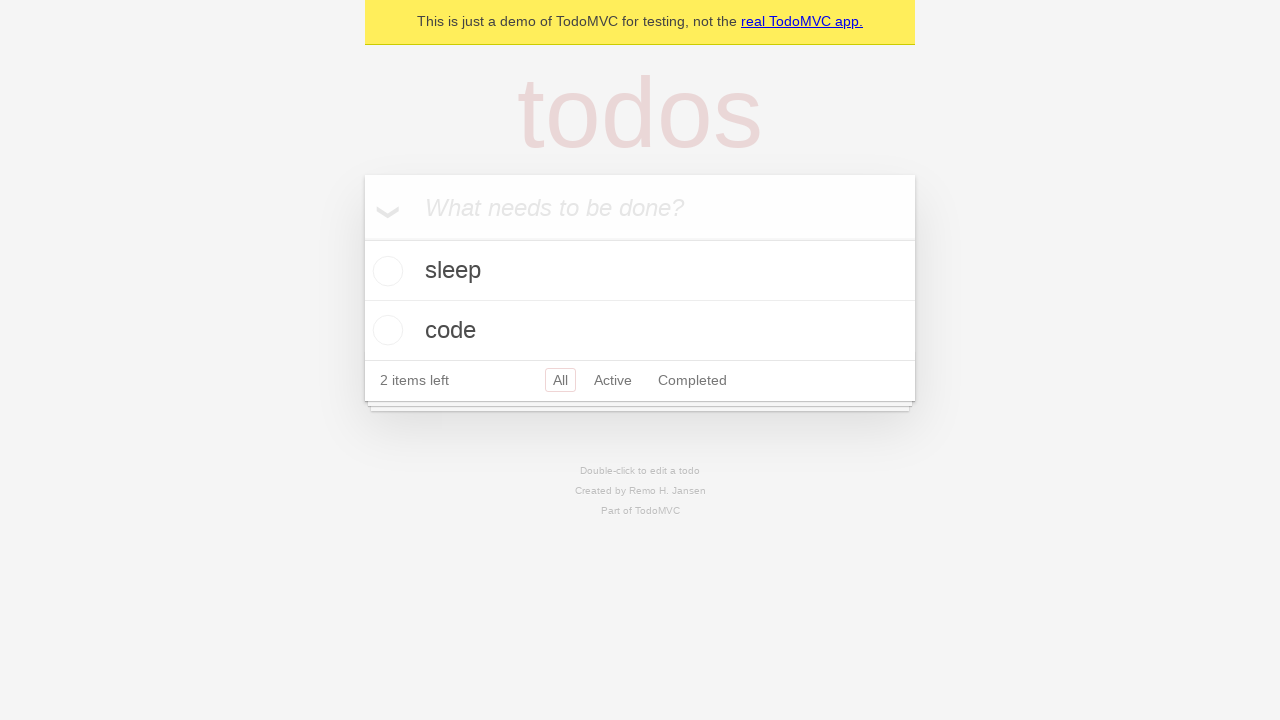

Filled third todo item with 'eat' on .new-todo
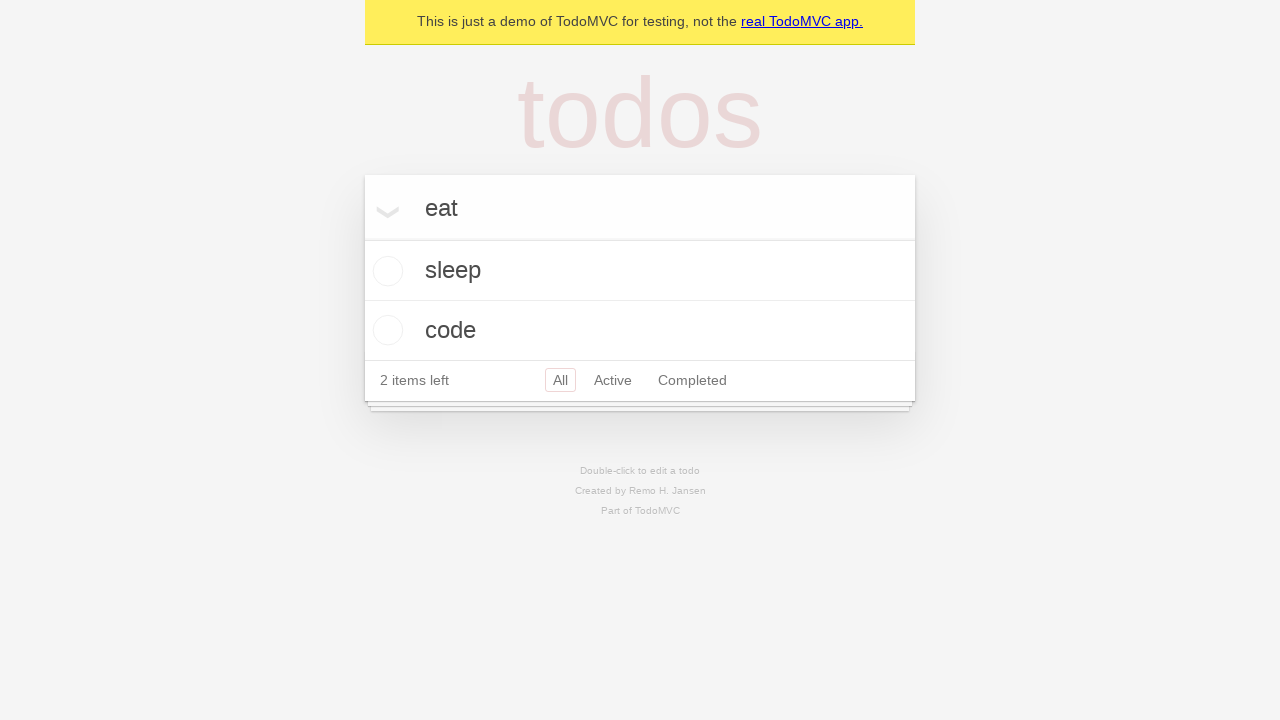

Pressed Enter to add 'eat' todo on .new-todo
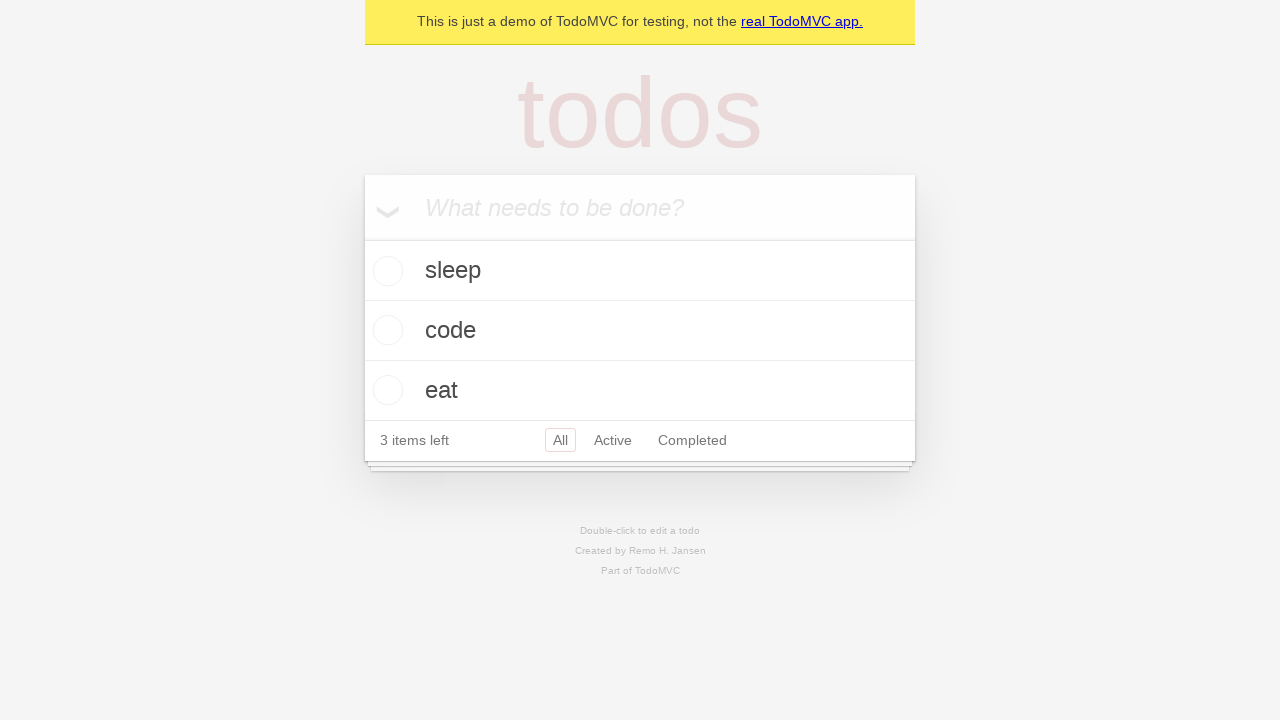

Marked 'code' todo as completed at (385, 330) on li >> internal:has-text="code"i >> internal:label="Toggle Todo"i
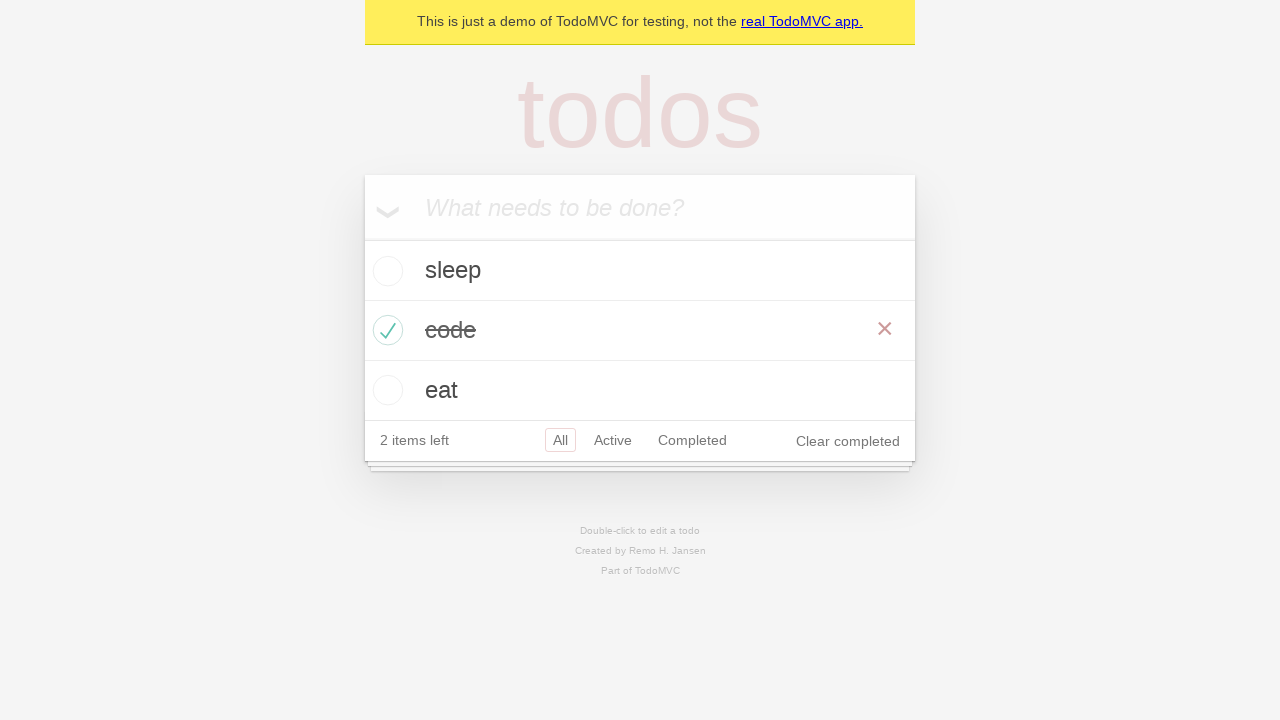

Marked 'sleep' todo as completed at (385, 271) on li >> internal:has-text="sleep"i >> internal:label="Toggle Todo"i
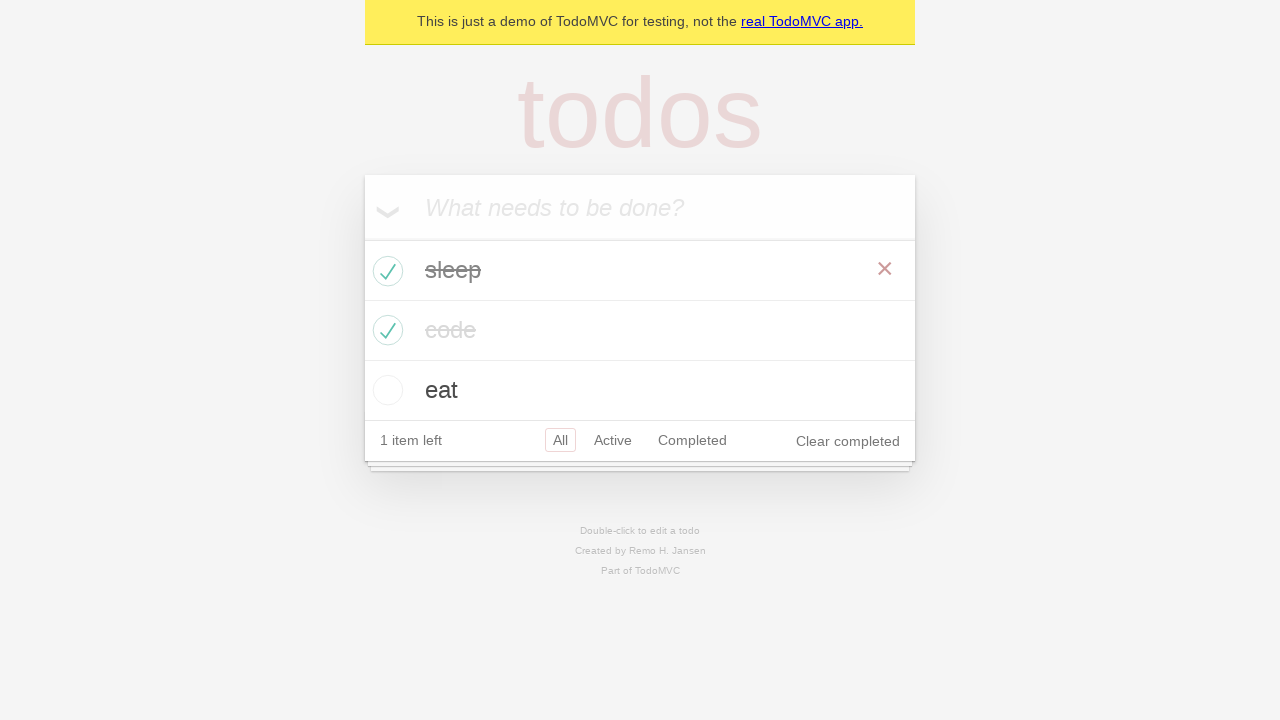

Marked 'eat' todo as completed at (385, 390) on li >> internal:has-text="eat"i >> internal:label="Toggle Todo"i
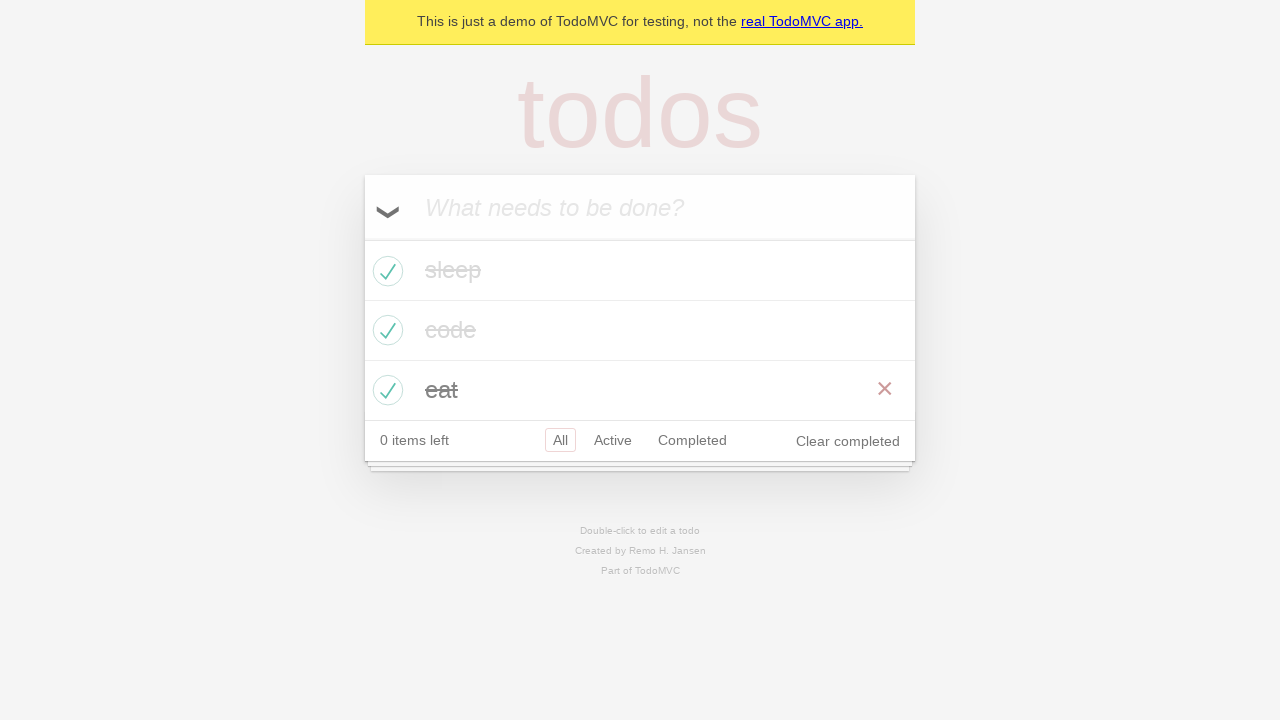

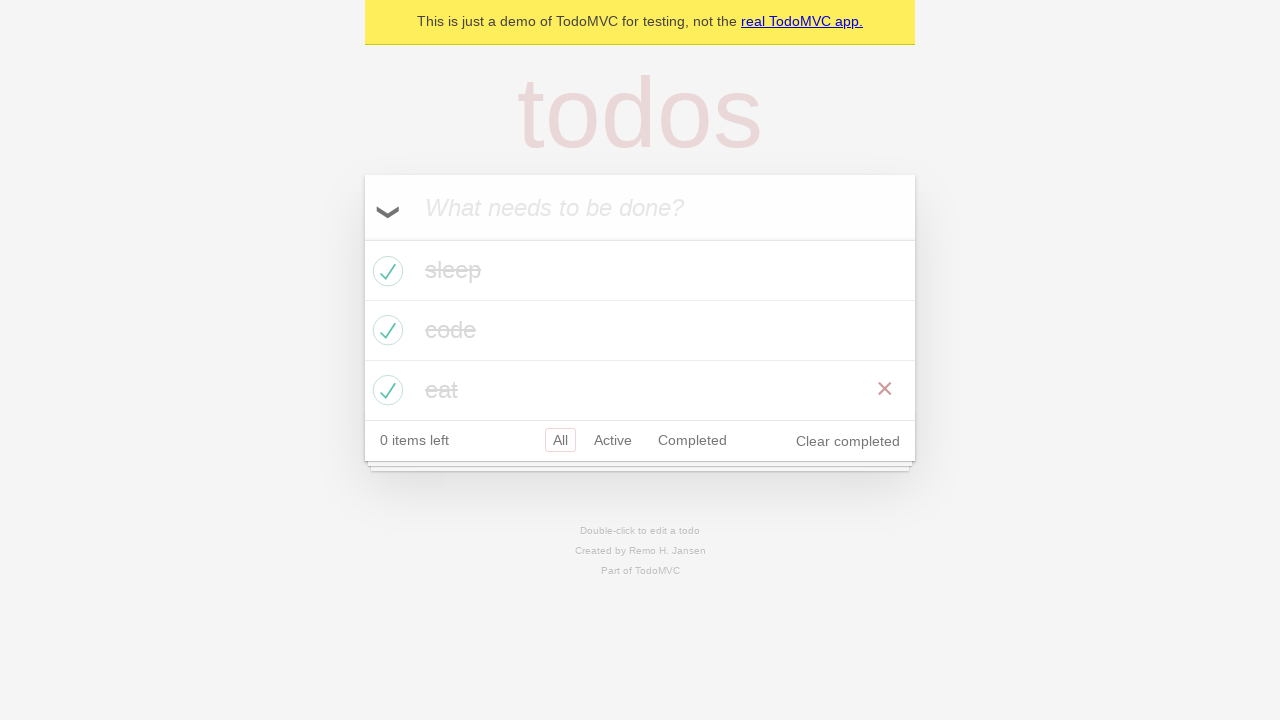